Tests JavaScript alert functionality by clicking a button that triggers an alert and then interacting with the alert dialog

Starting URL: http://www.tizag.com/javascriptT/javascriptalert.php

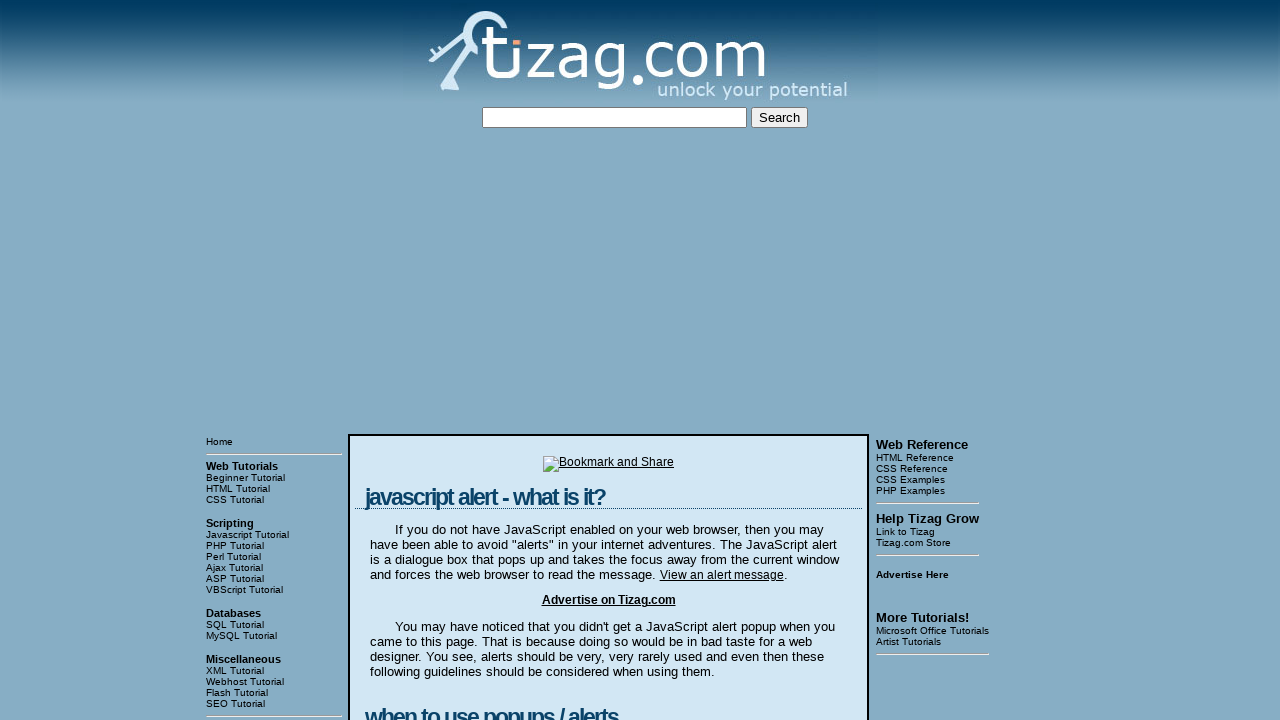

Clicked button to trigger JavaScript alert at (428, 361) on xpath=//html/body/table[3]/tbody/tr[1]/td[2]/table/tbody/tr/td/div[4]/form/input
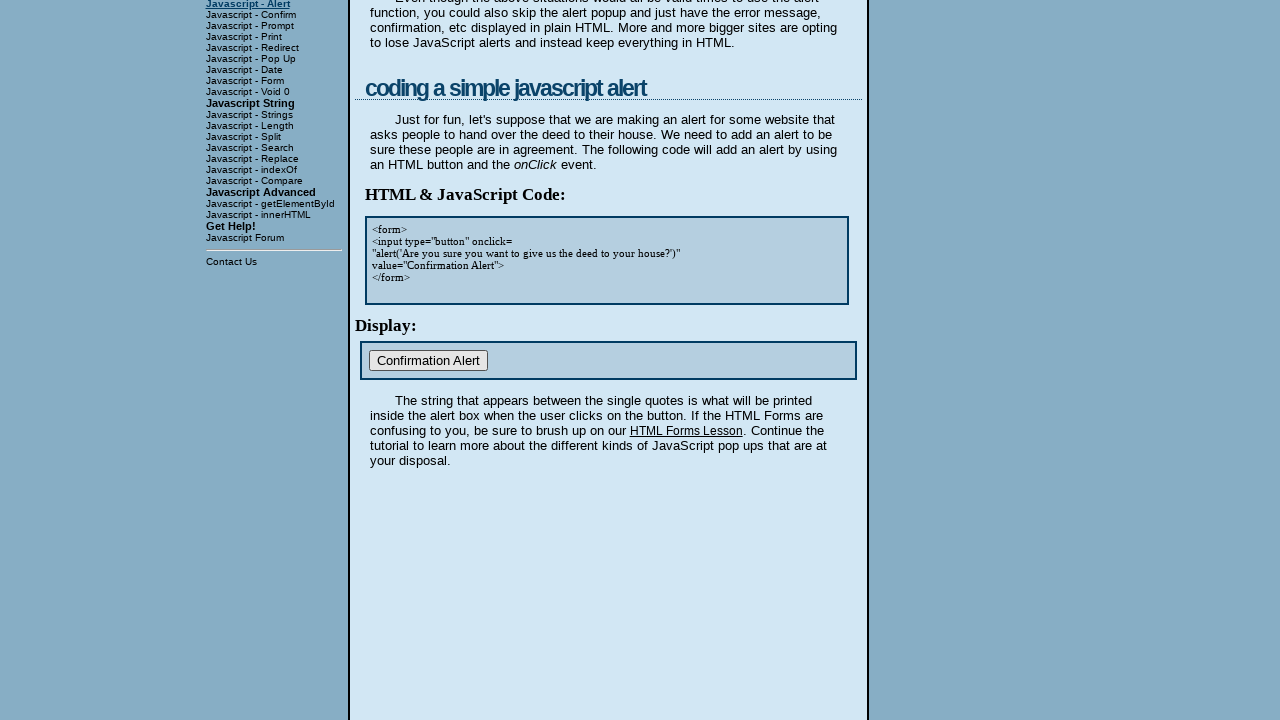

Checked for dialog element
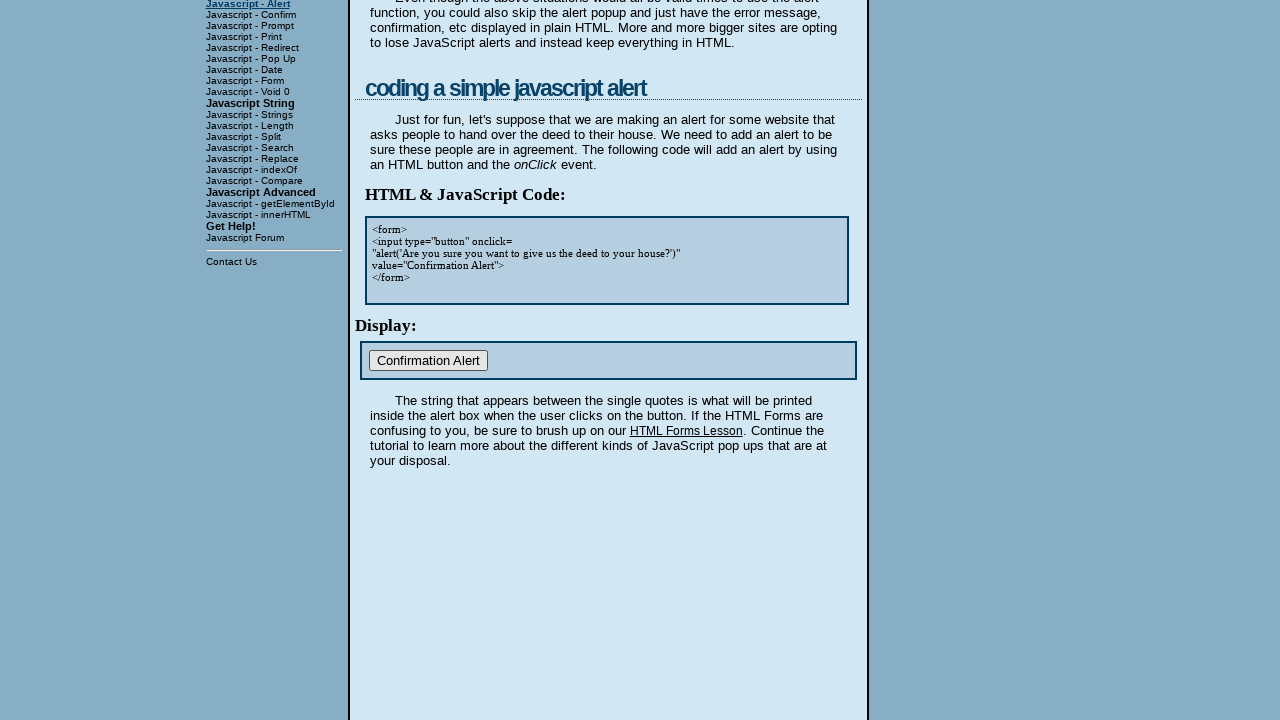

Registered dialog event handler to accept alerts
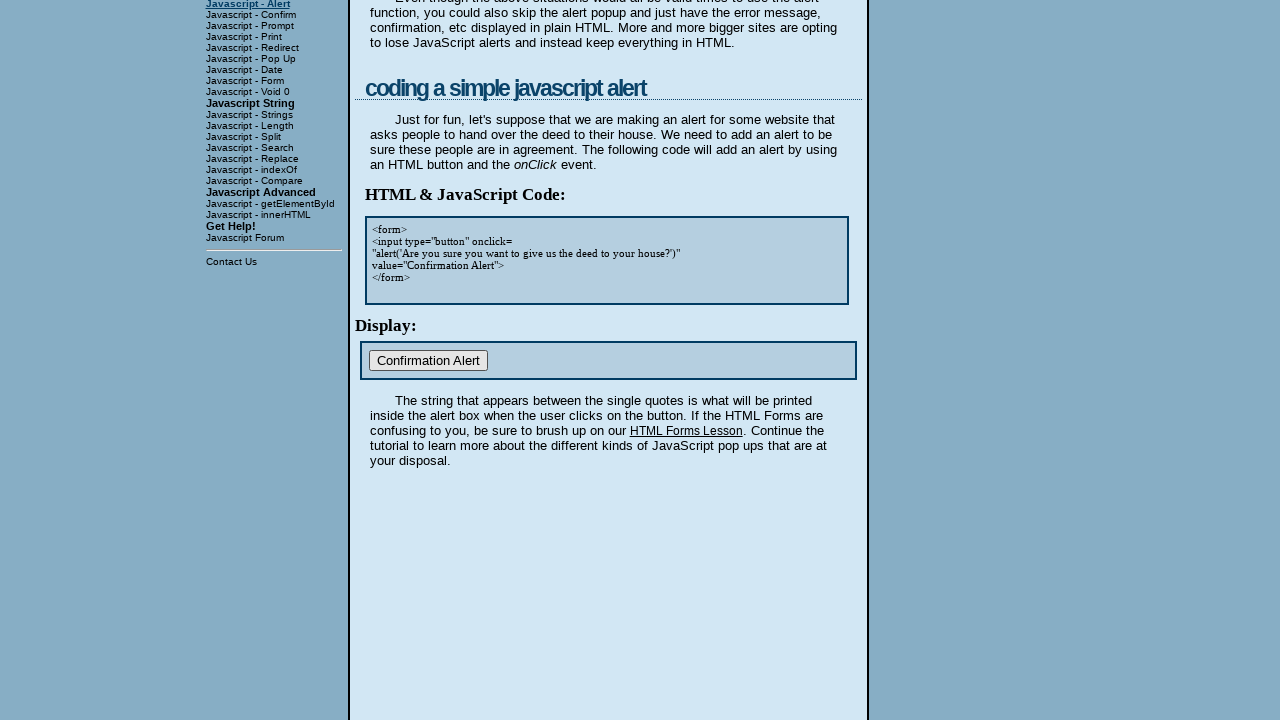

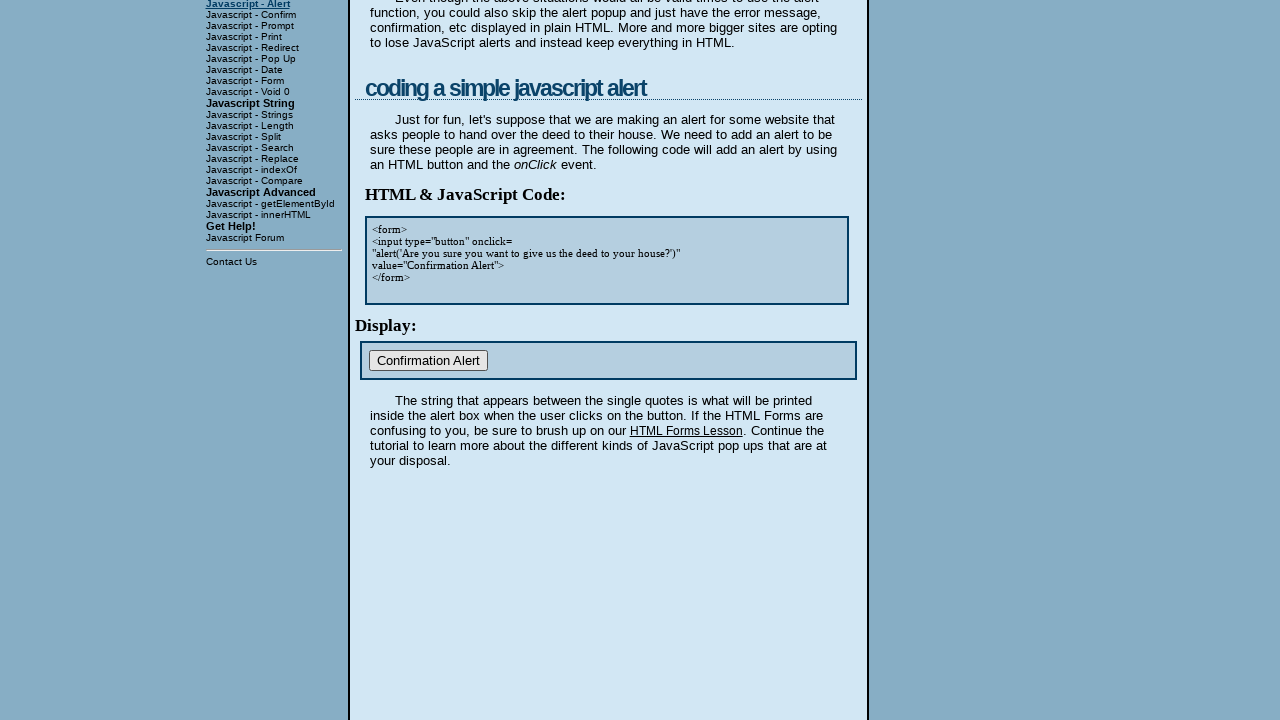